Tests clicking on the "Elemental Selenium" link on the login page to verify link navigation functionality

Starting URL: https://the-internet.herokuapp.com/login

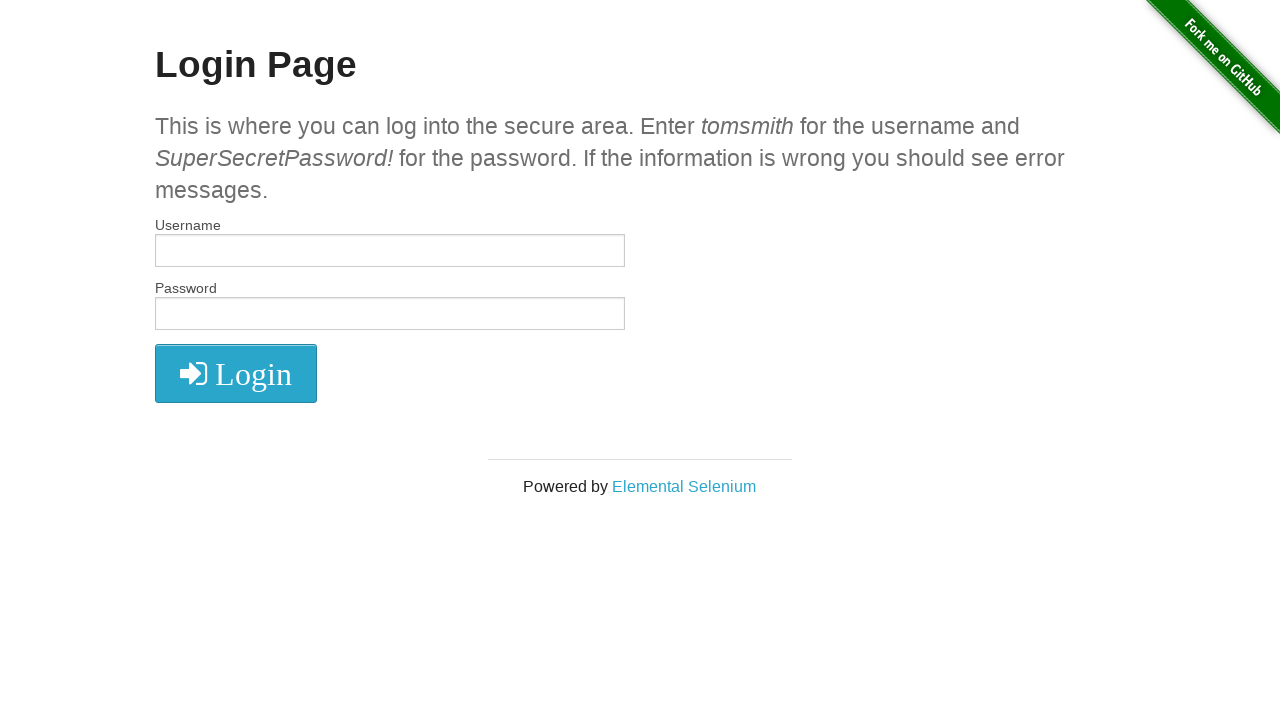

Navigated to login page at https://the-internet.herokuapp.com/login
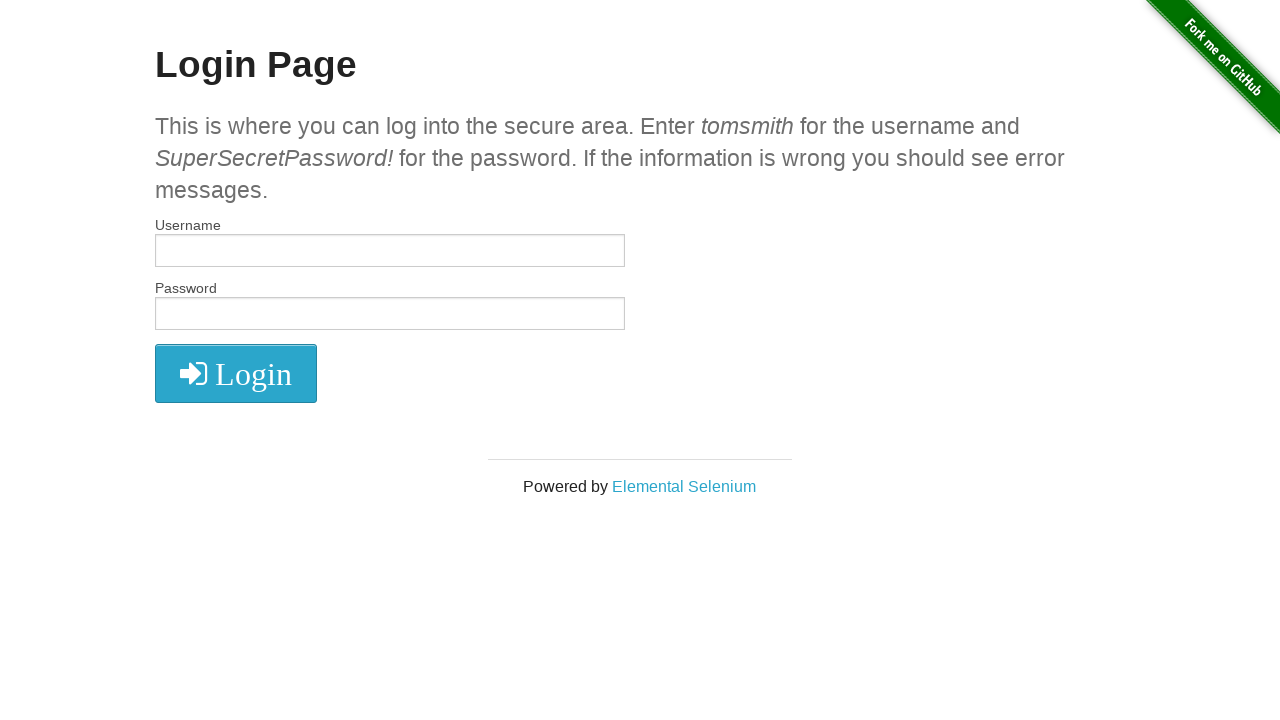

Clicked on the 'Elemental Selenium' link at (684, 486) on text=Elemental Selenium
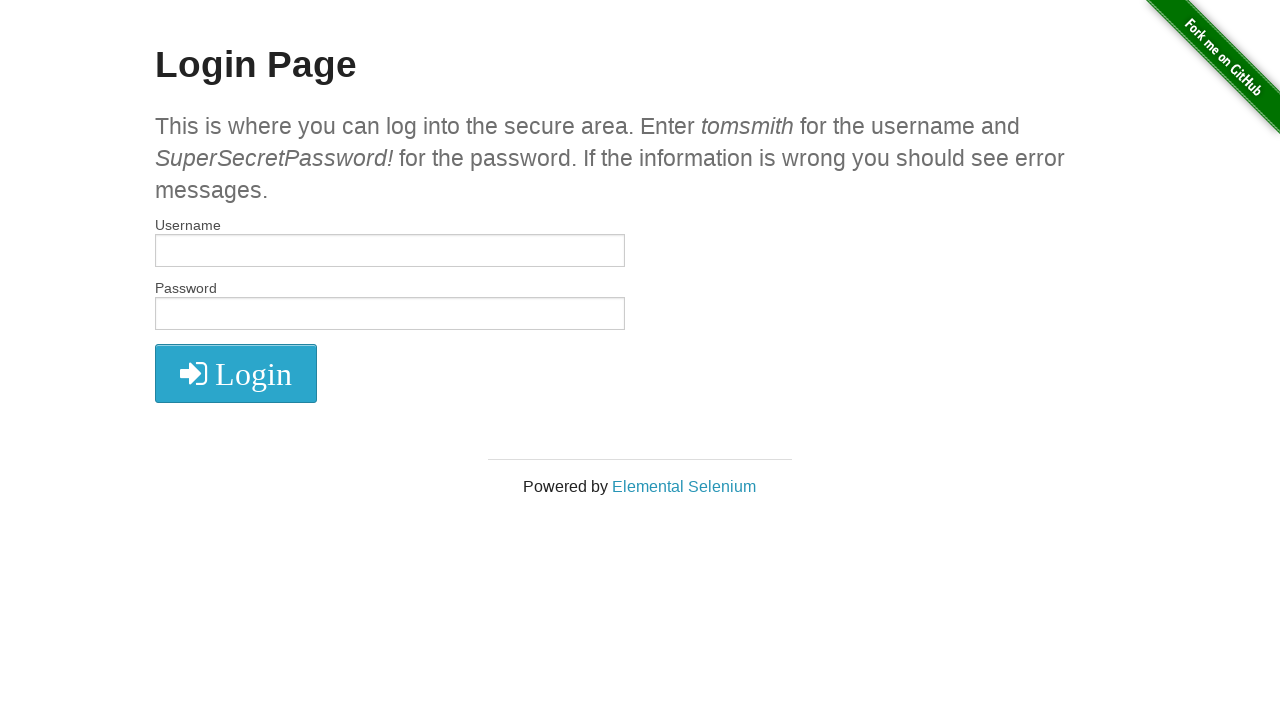

Page load completed after clicking link
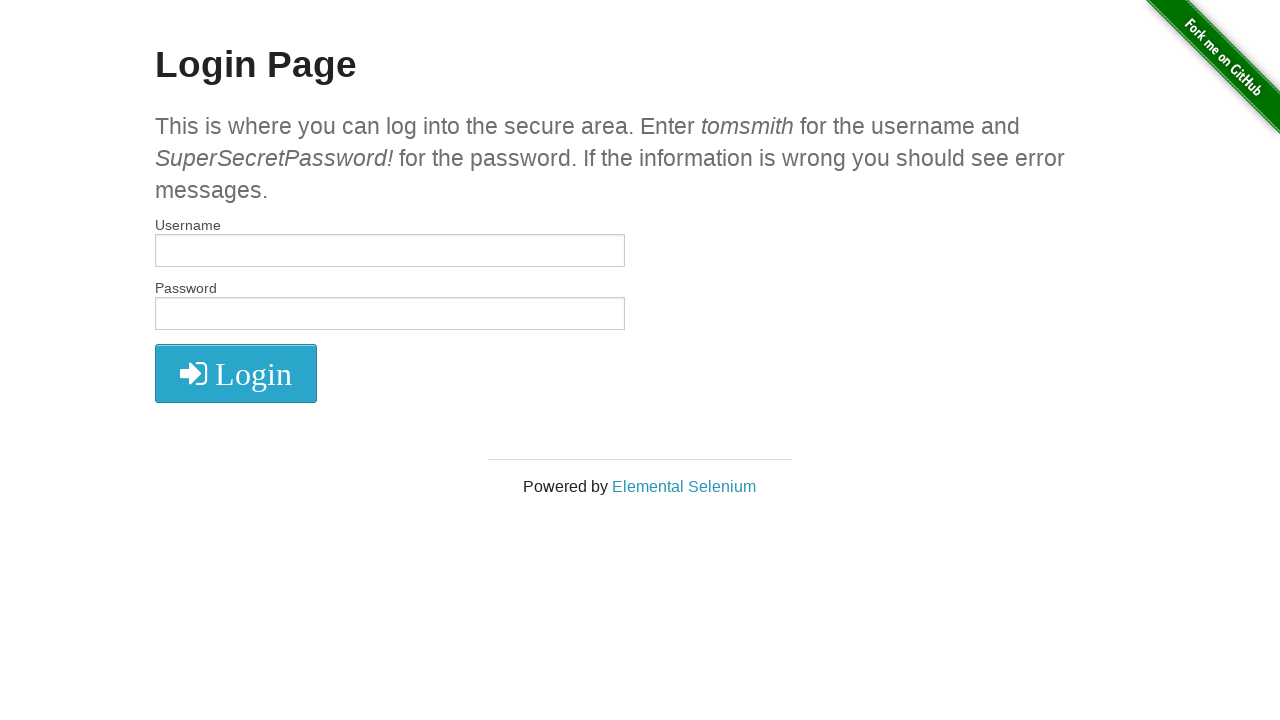

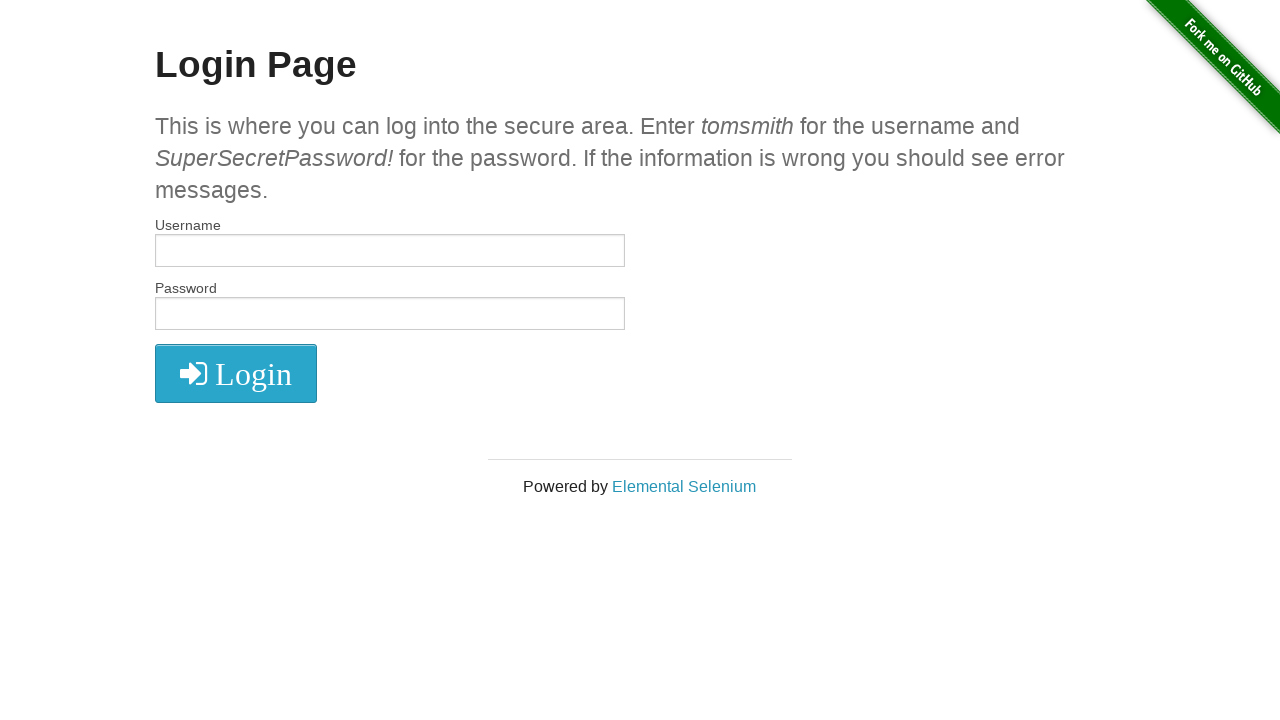